Tests registration form with only email filled, expecting "login not provided" error message.

Starting URL: https://webgame.cz/wg/service.php?p=regplayer

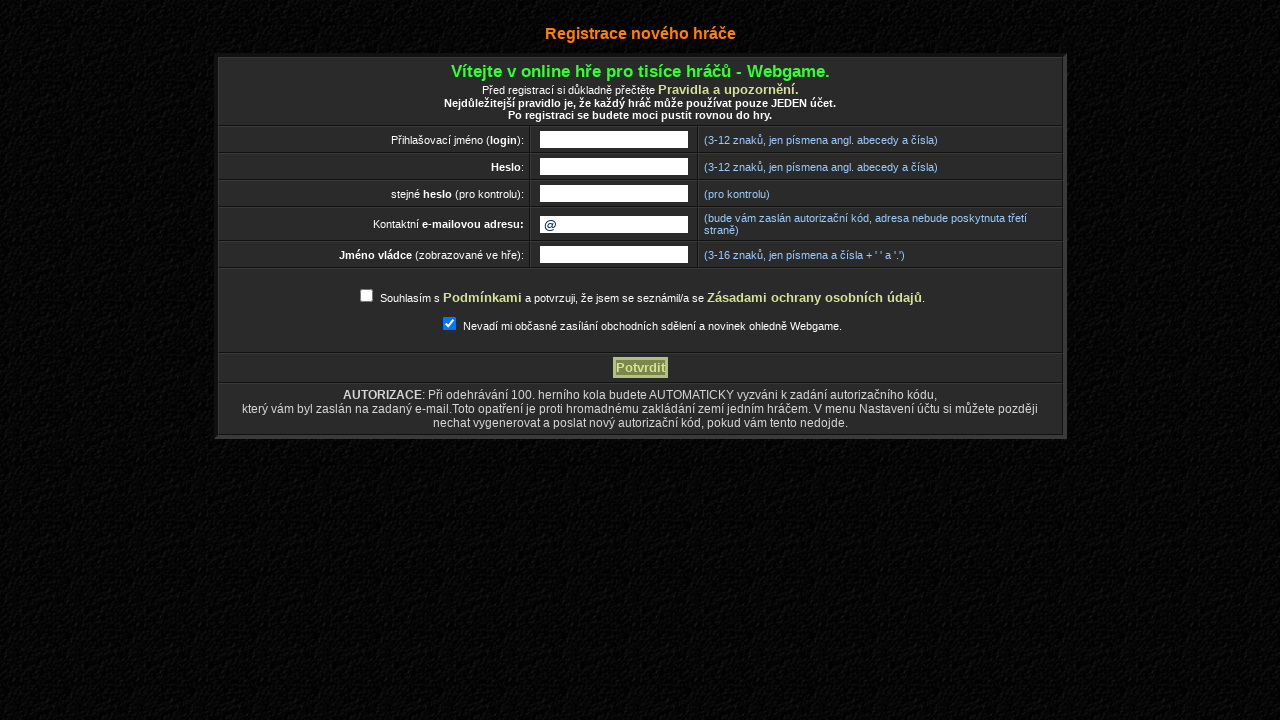

Filled email field with 'testuser847@gmail.com' on input[name='email']
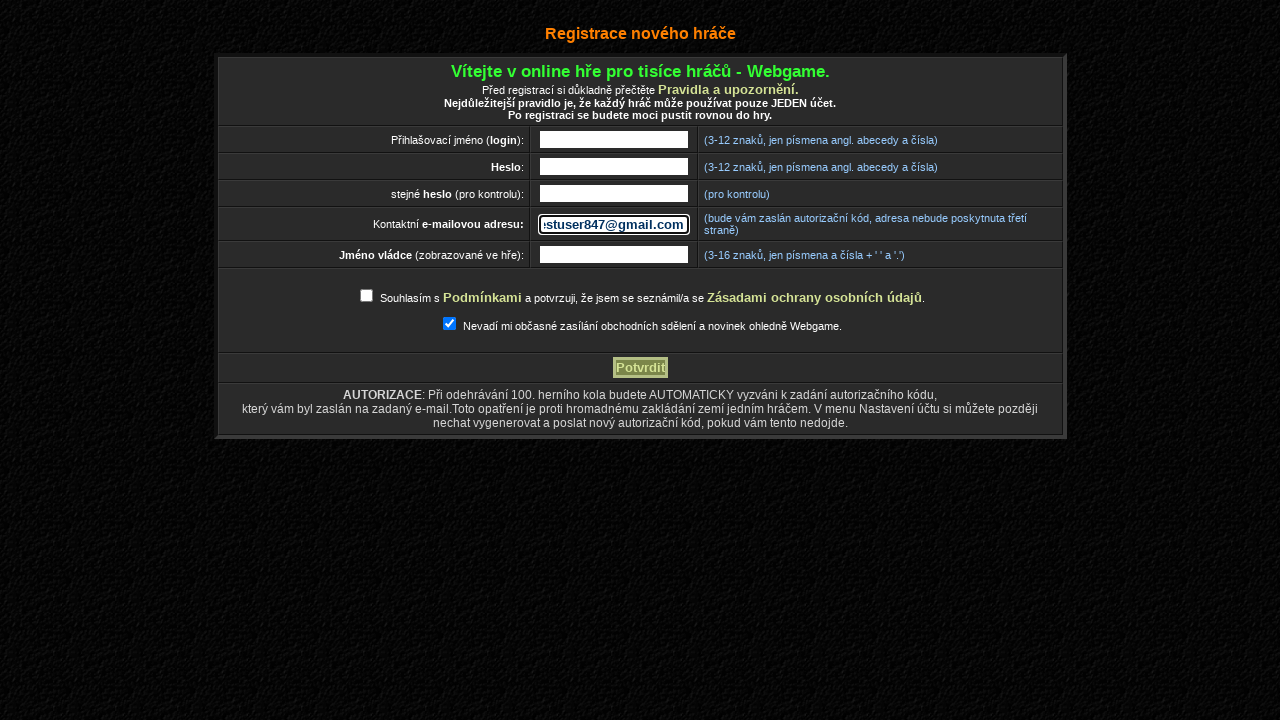

Clicked terms consent checkbox at (366, 296) on #terms_consent
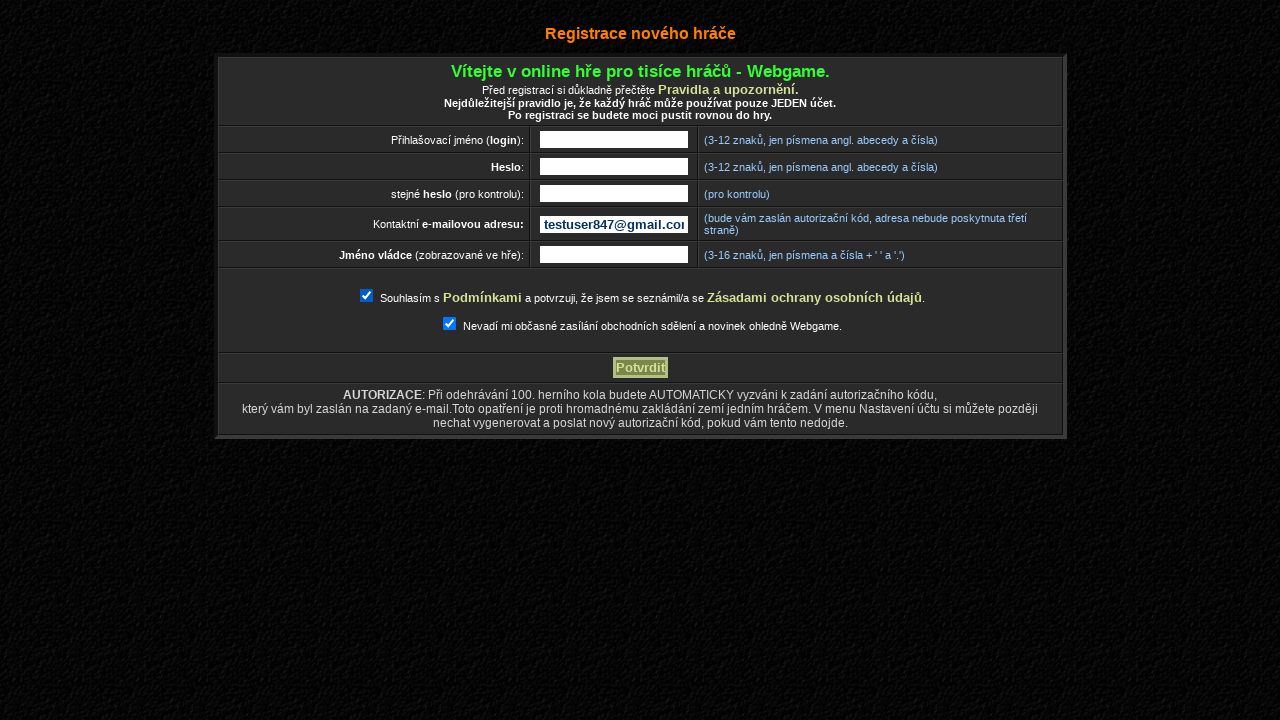

Clicked registration button at (640, 368) on input[name='action']
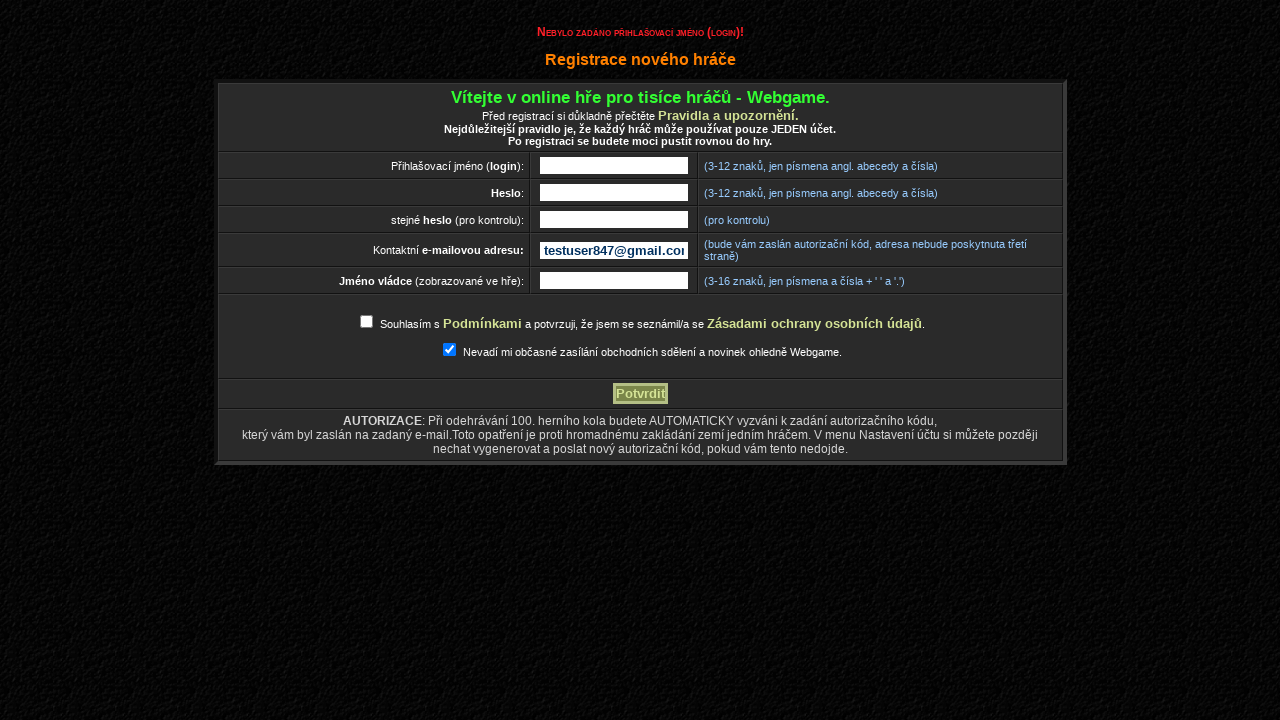

Error message appeared - 'login not provided' validation error displayed
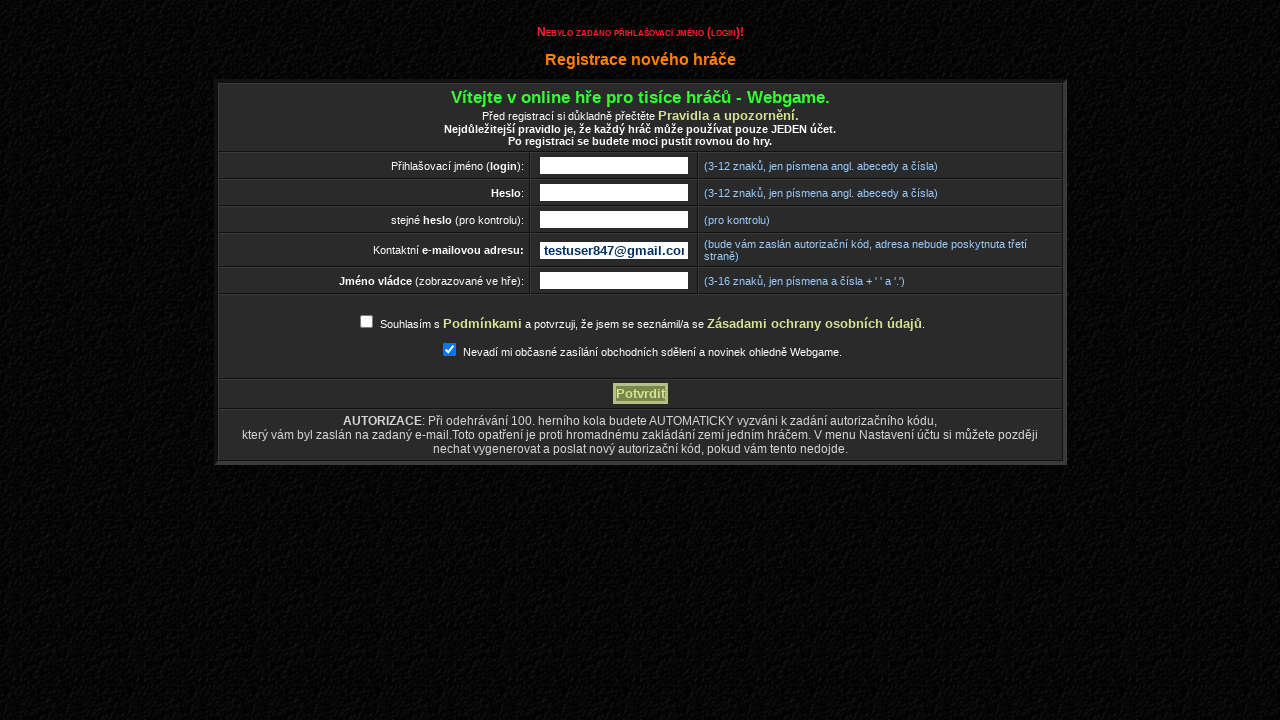

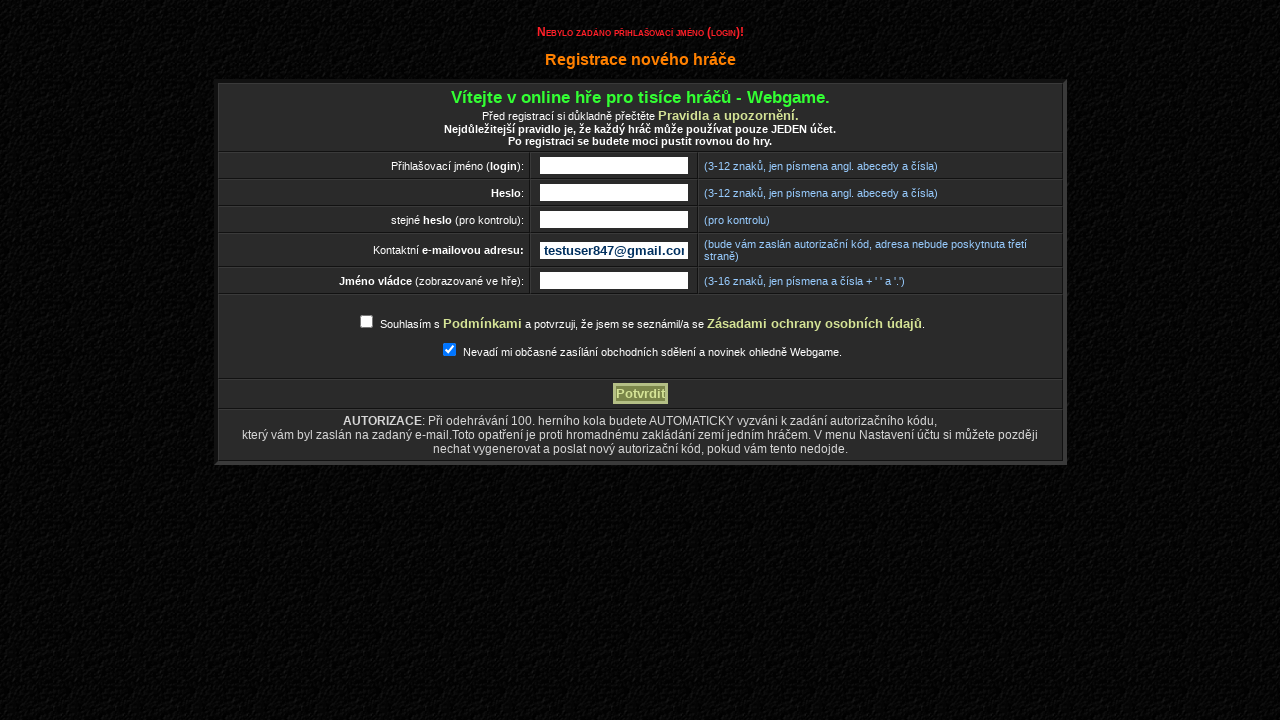